Tests date picker functionality by selecting a specific date of birth (December 25, 1990) on a dummy ticket booking form

Starting URL: https://www.dummyticket.com/dummy-ticket-for-visa-application/

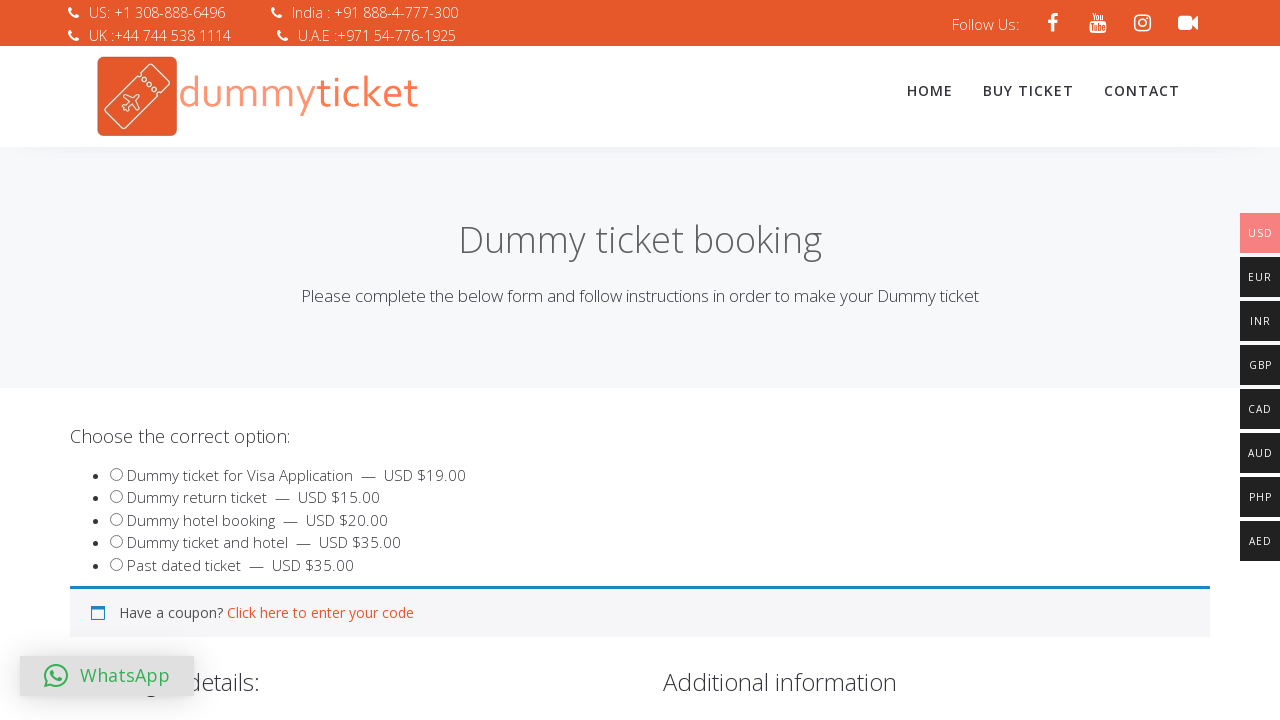

Clicked on date of birth field to open date picker at (344, 360) on input#dob
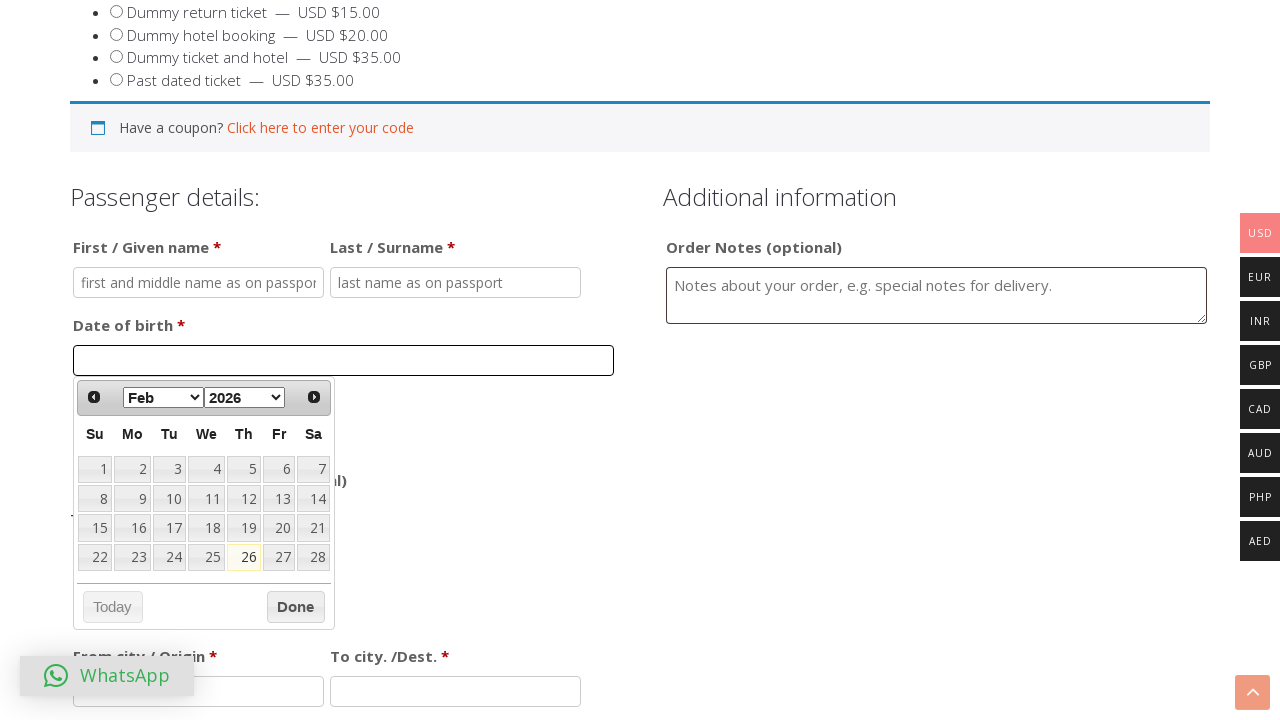

Selected December from month dropdown on select[data-handler='selectMonth']
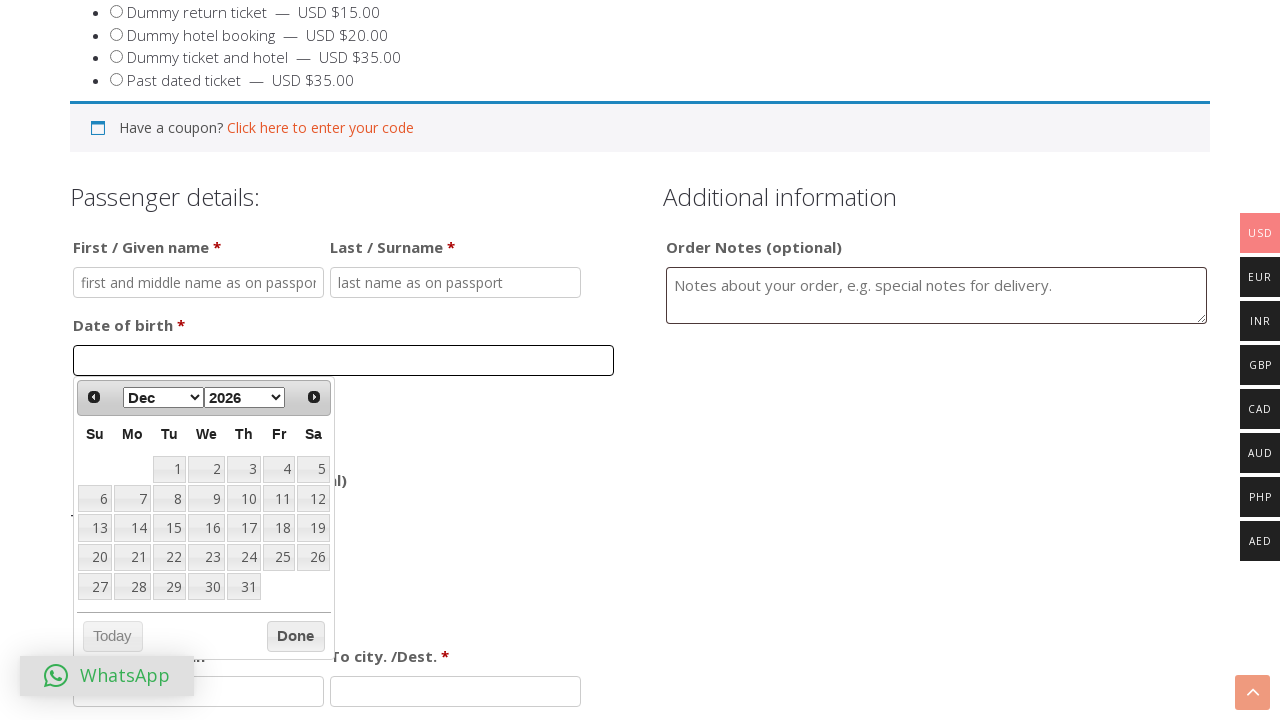

Selected 1990 from year dropdown on select[data-handler='selectYear']
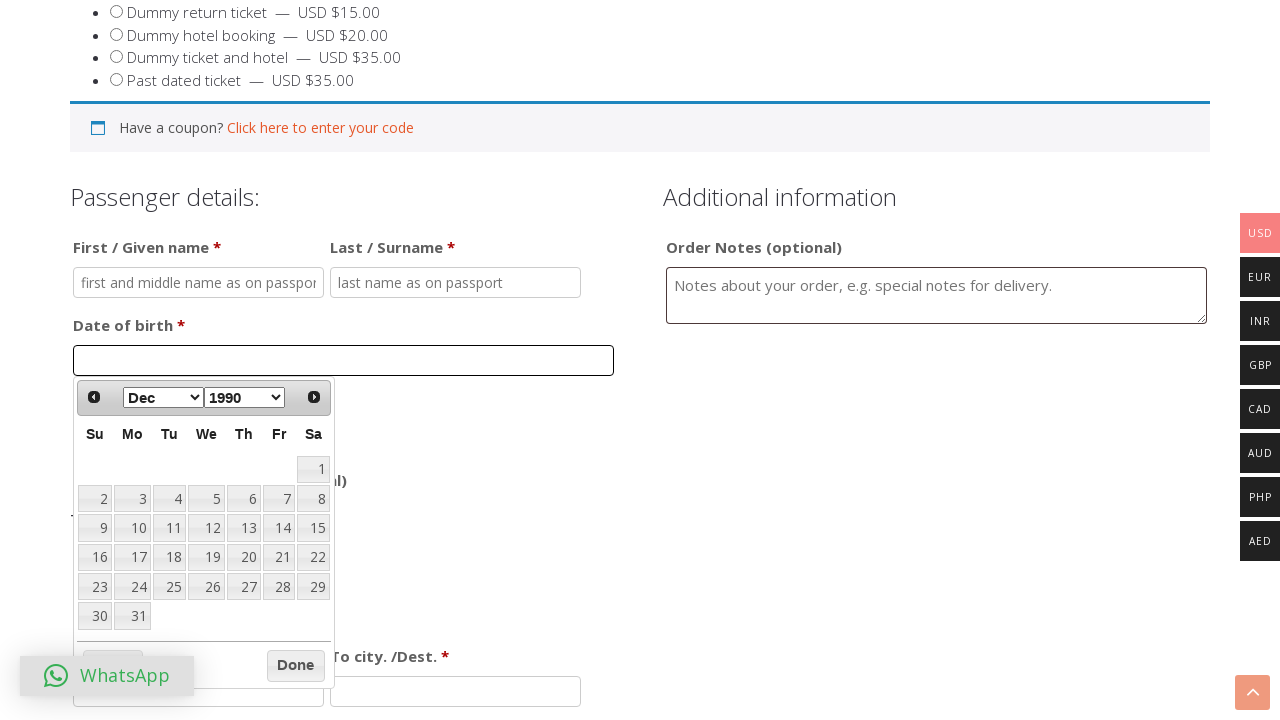

Located all available date options in calendar
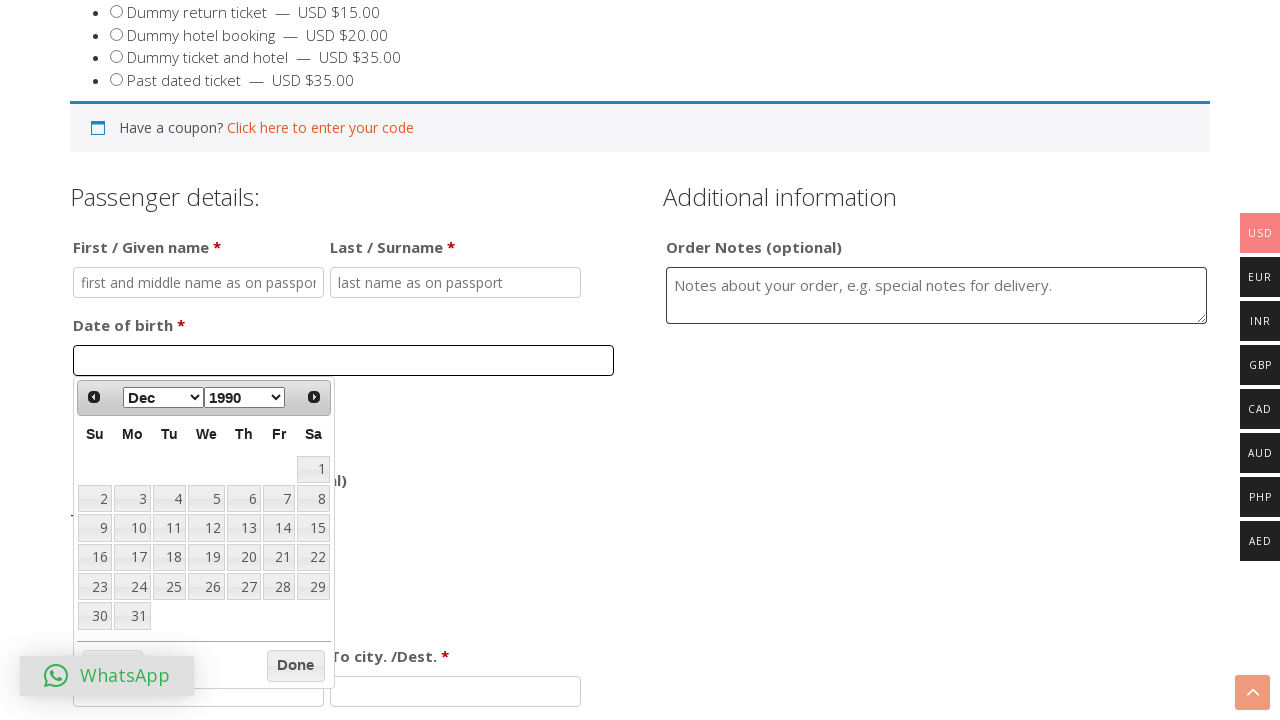

Selected day 25 from calendar to set date of birth to December 25, 1990 at (169, 587) on div#ui-datepicker-div table tbody tr td a >> nth=24
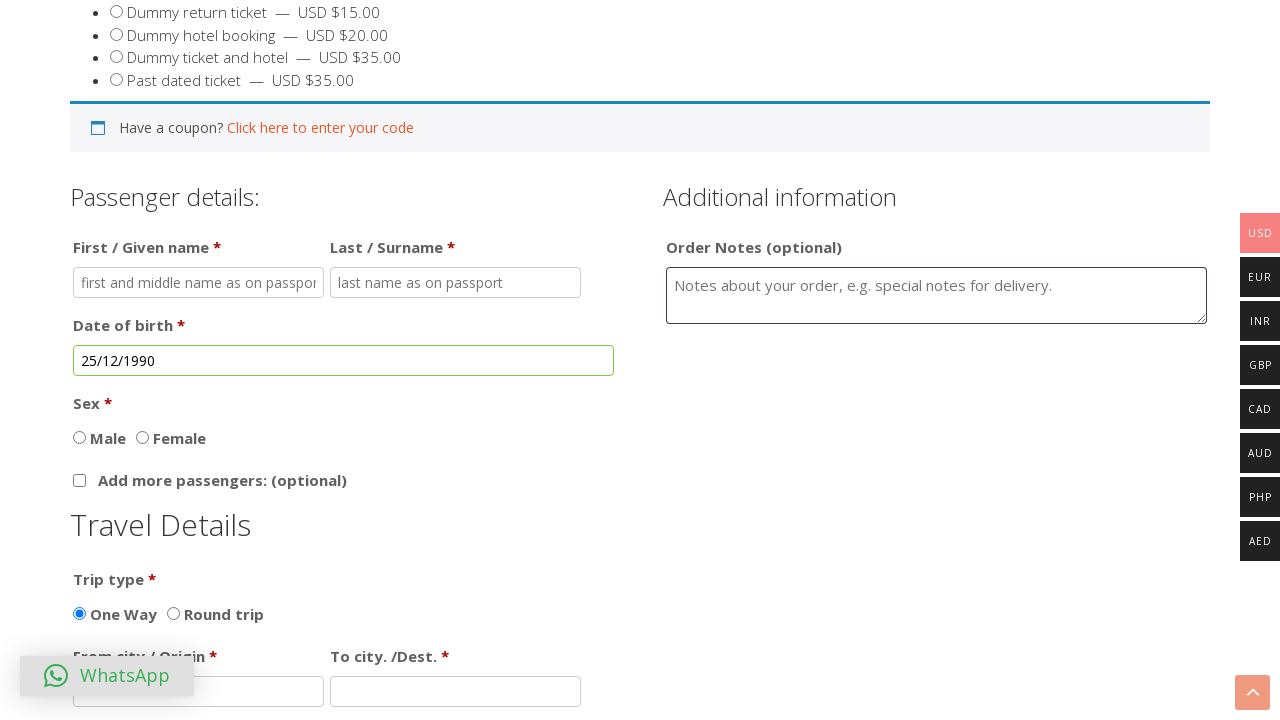

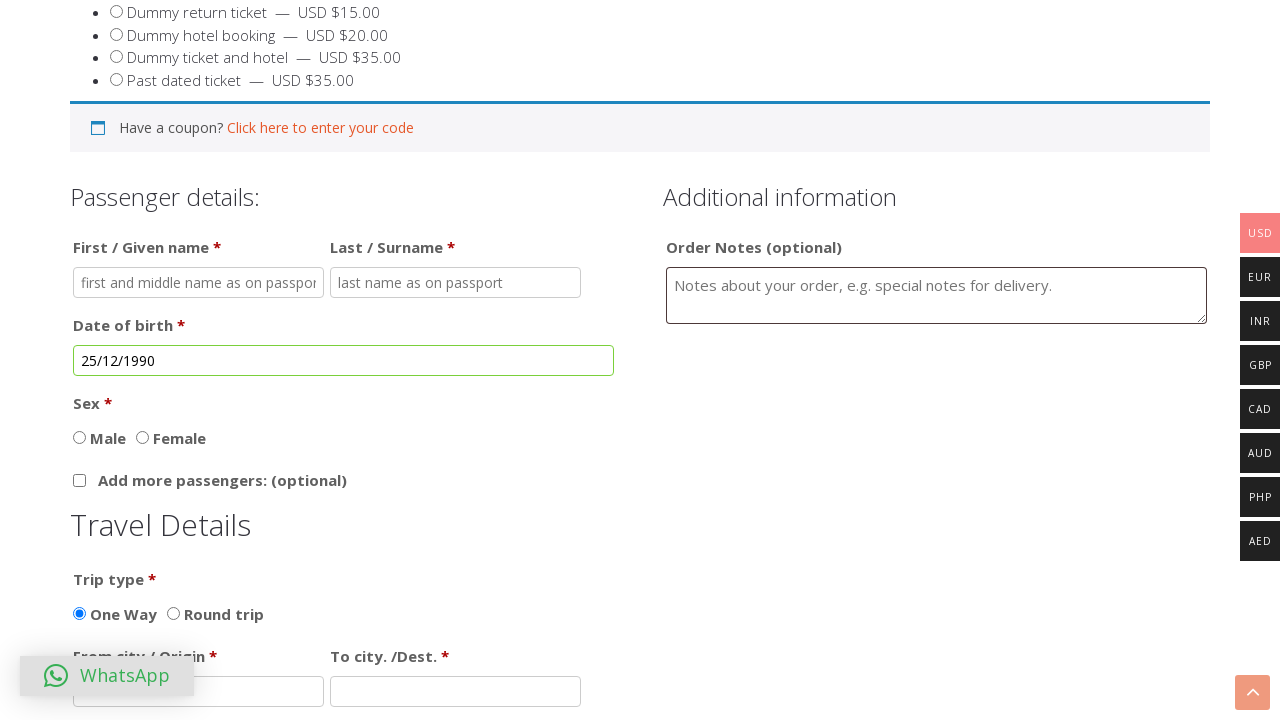